Tests browser history navigation by visiting rust-lang.org, then crates.io, then using browser back/forward buttons to traverse the history.

Starting URL: https://www.rust-lang.org/

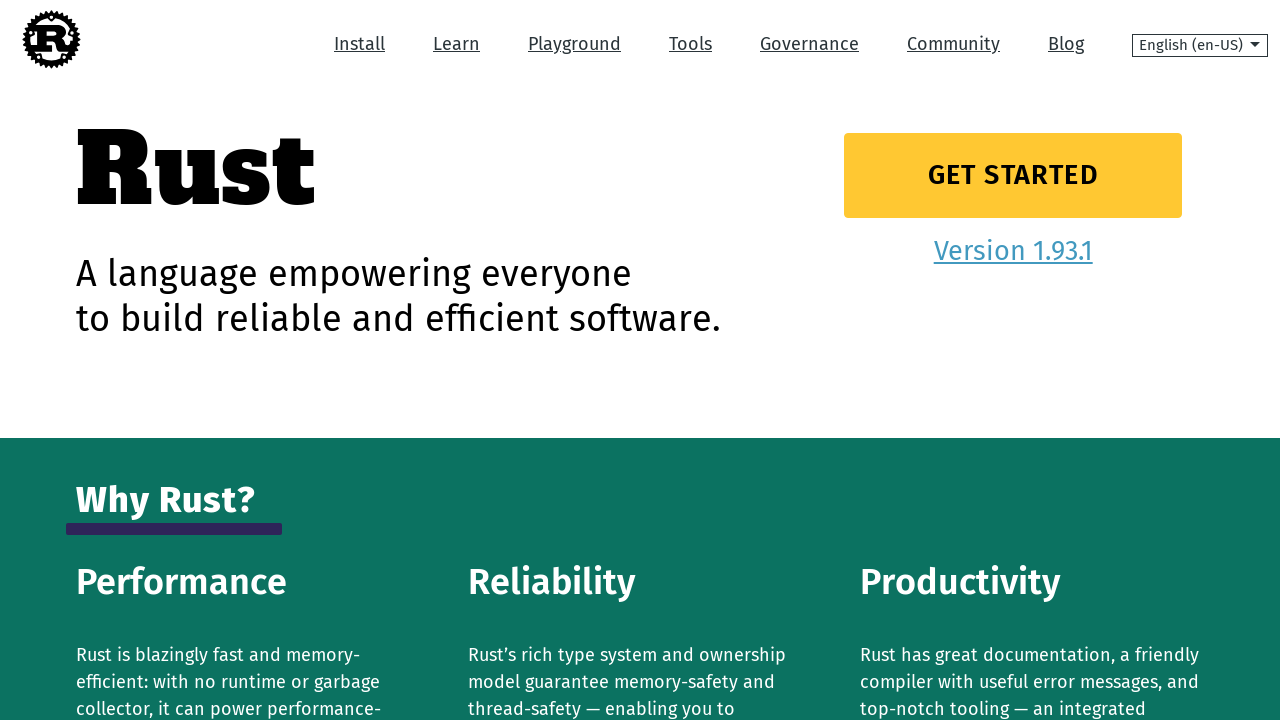

Waited for rust-lang.org to fully load (domcontentloaded)
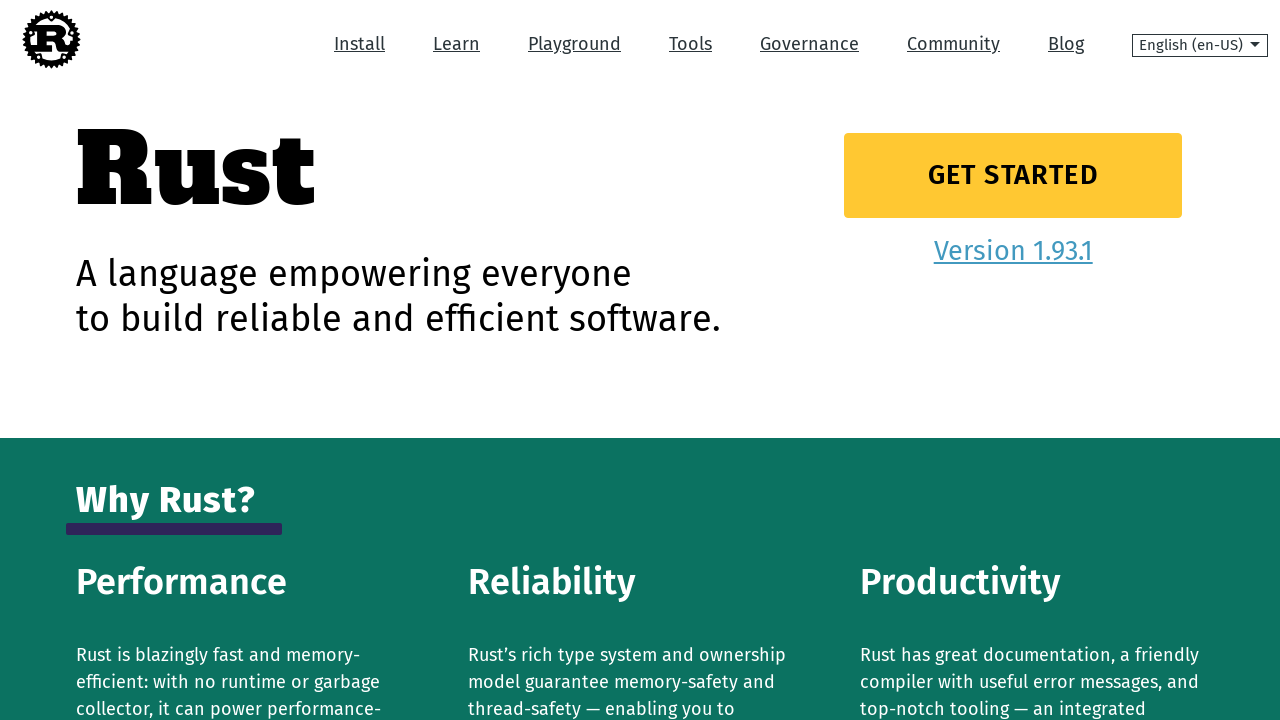

Navigated to crates.io
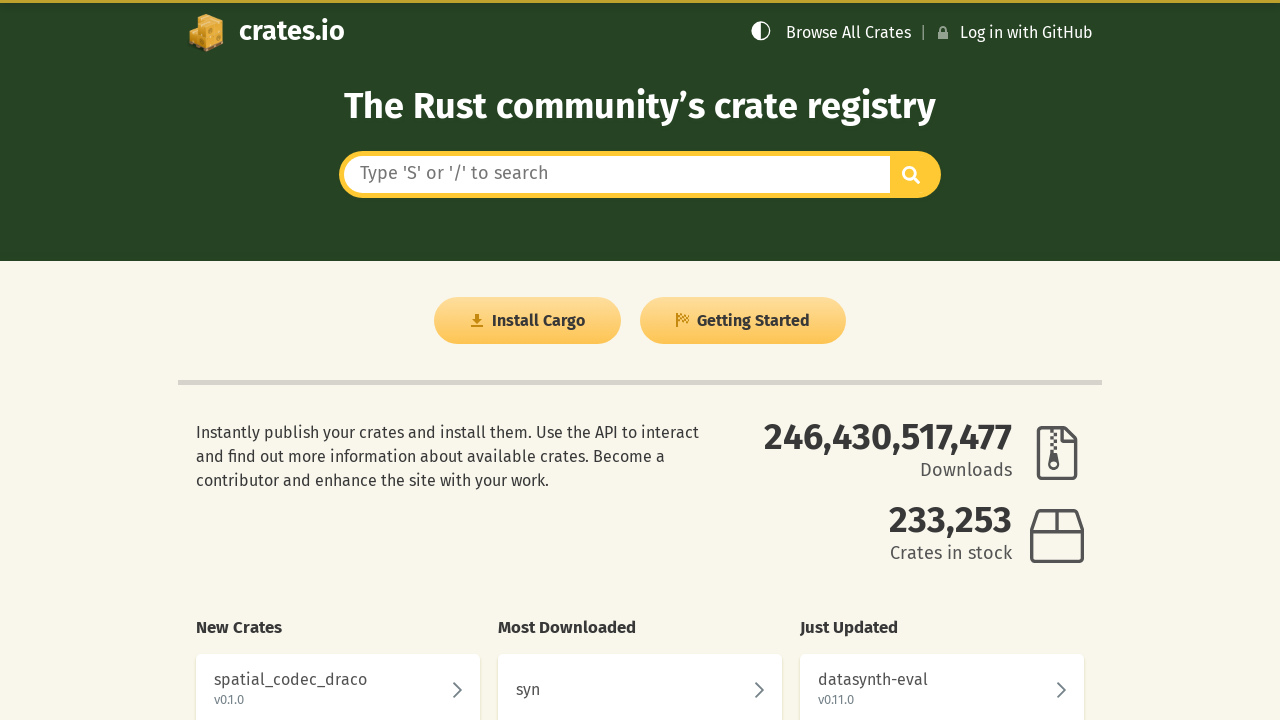

Waited for crates.io to fully load (domcontentloaded)
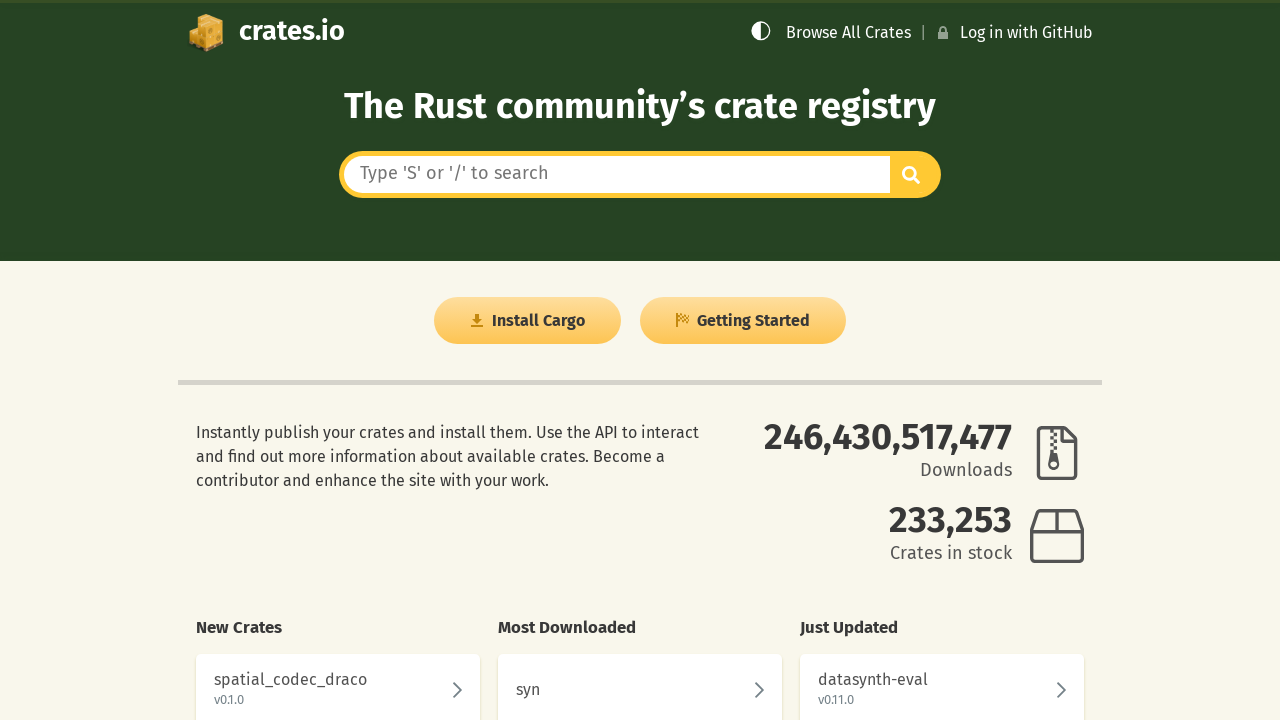

Navigated back to rust-lang.org using browser back button
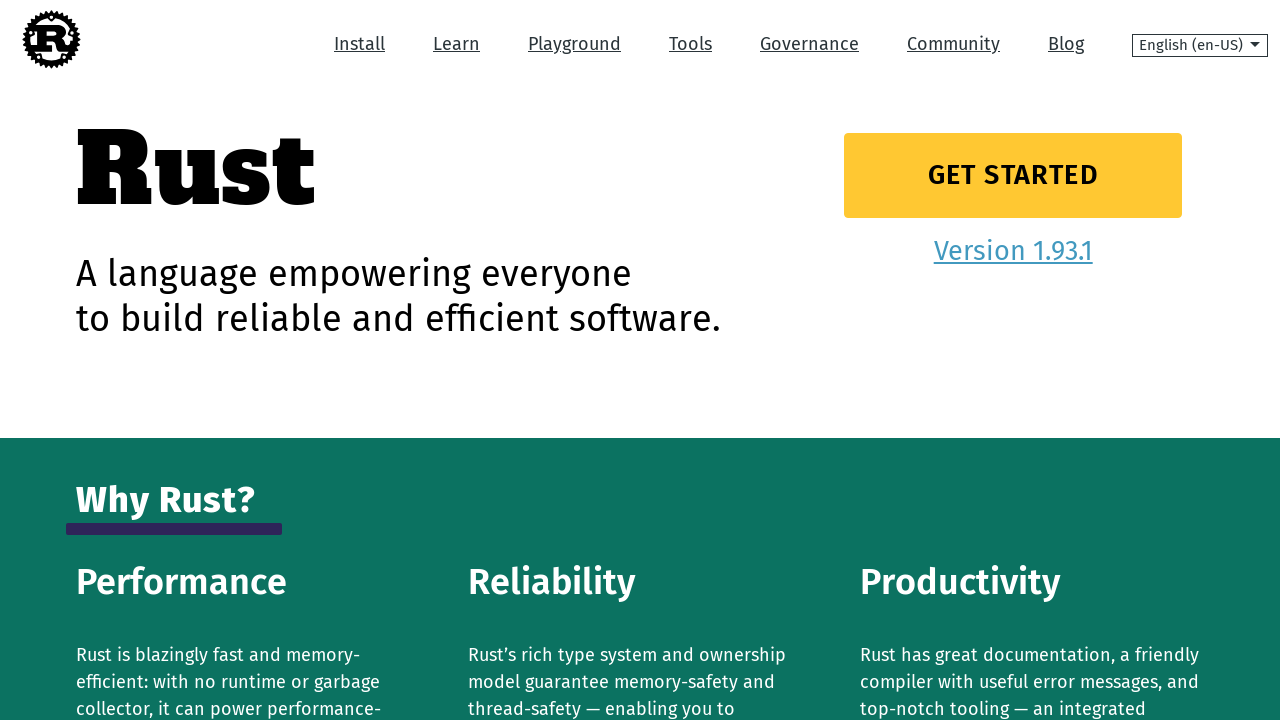

Waited for rust-lang.org to fully load after back navigation (domcontentloaded)
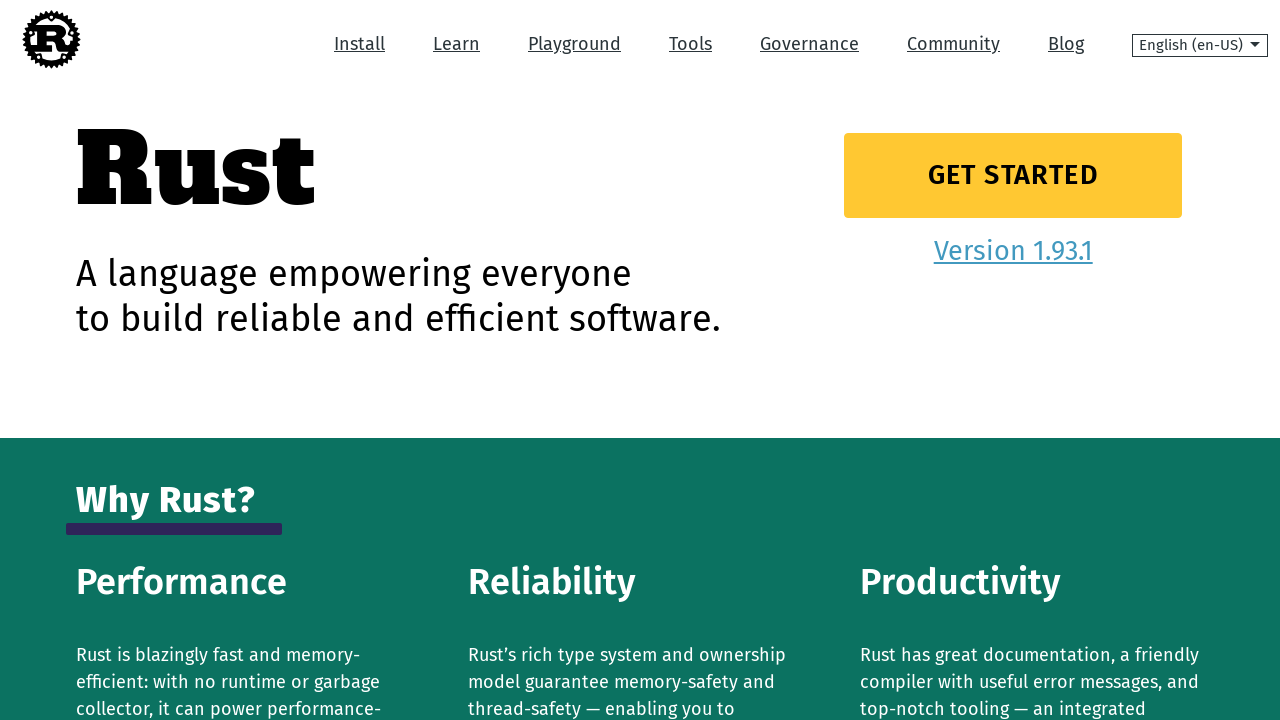

Navigated forward to crates.io using browser forward button
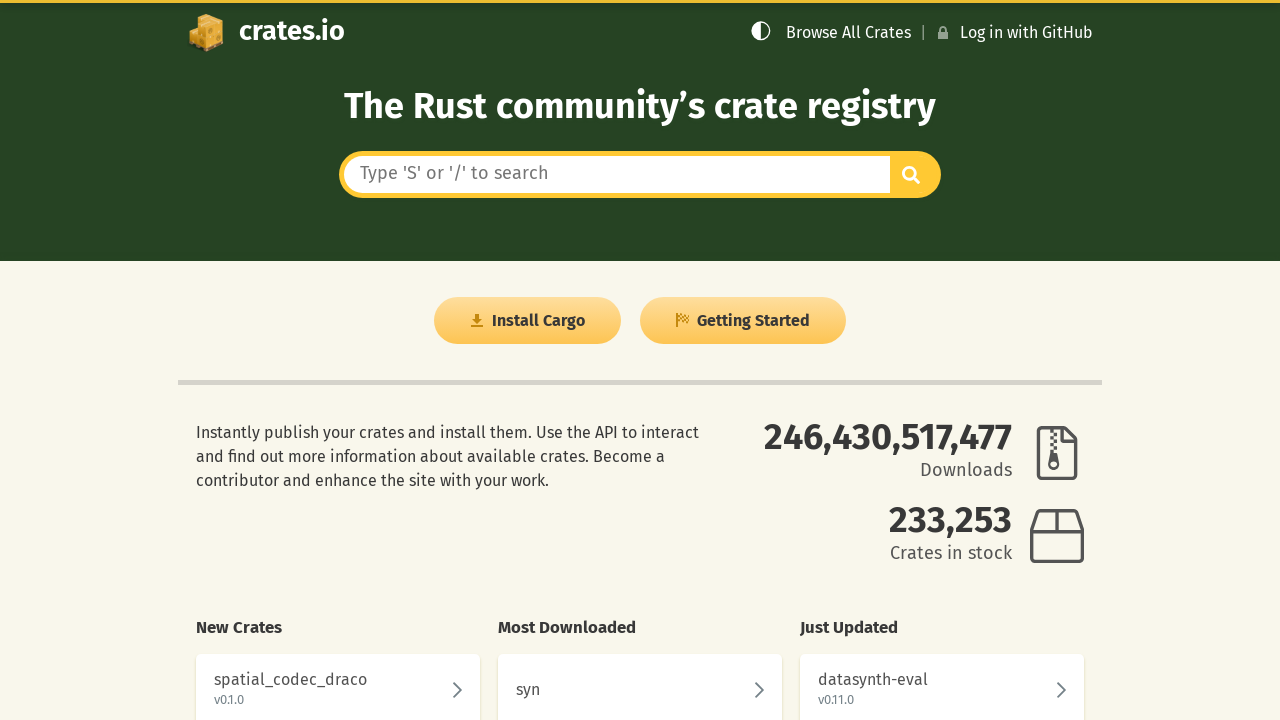

Waited for crates.io to fully load after forward navigation (domcontentloaded)
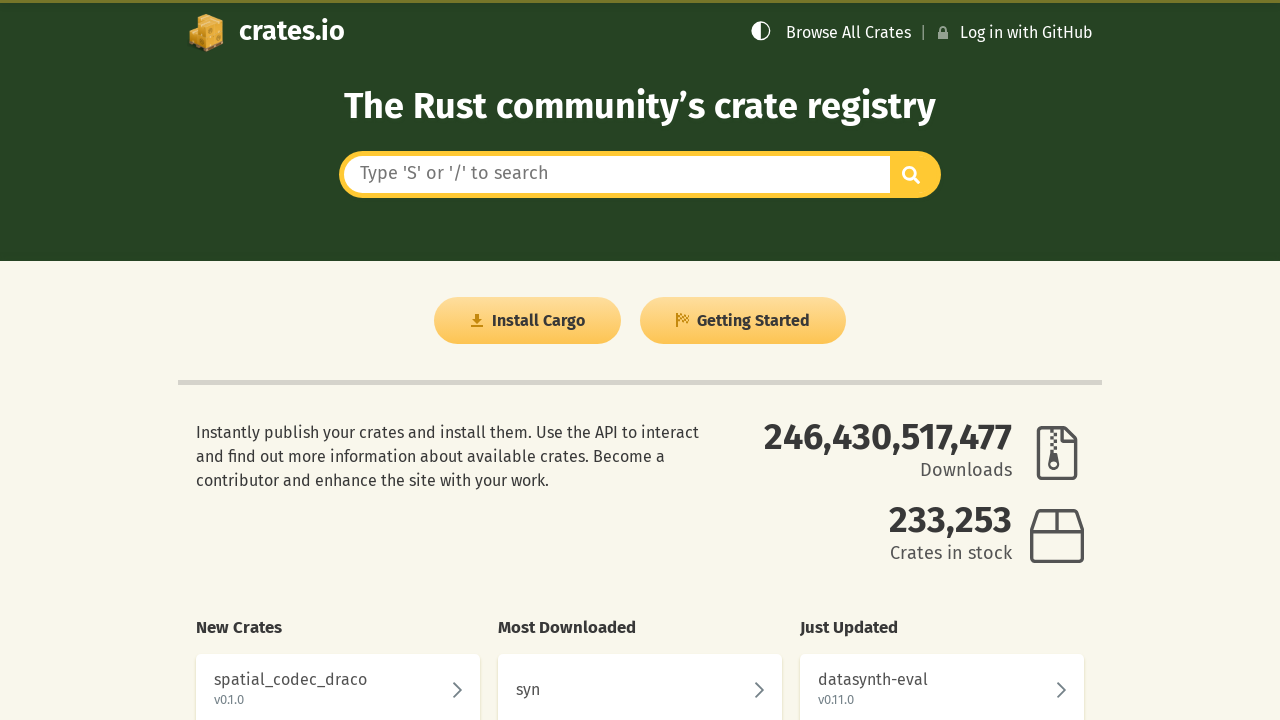

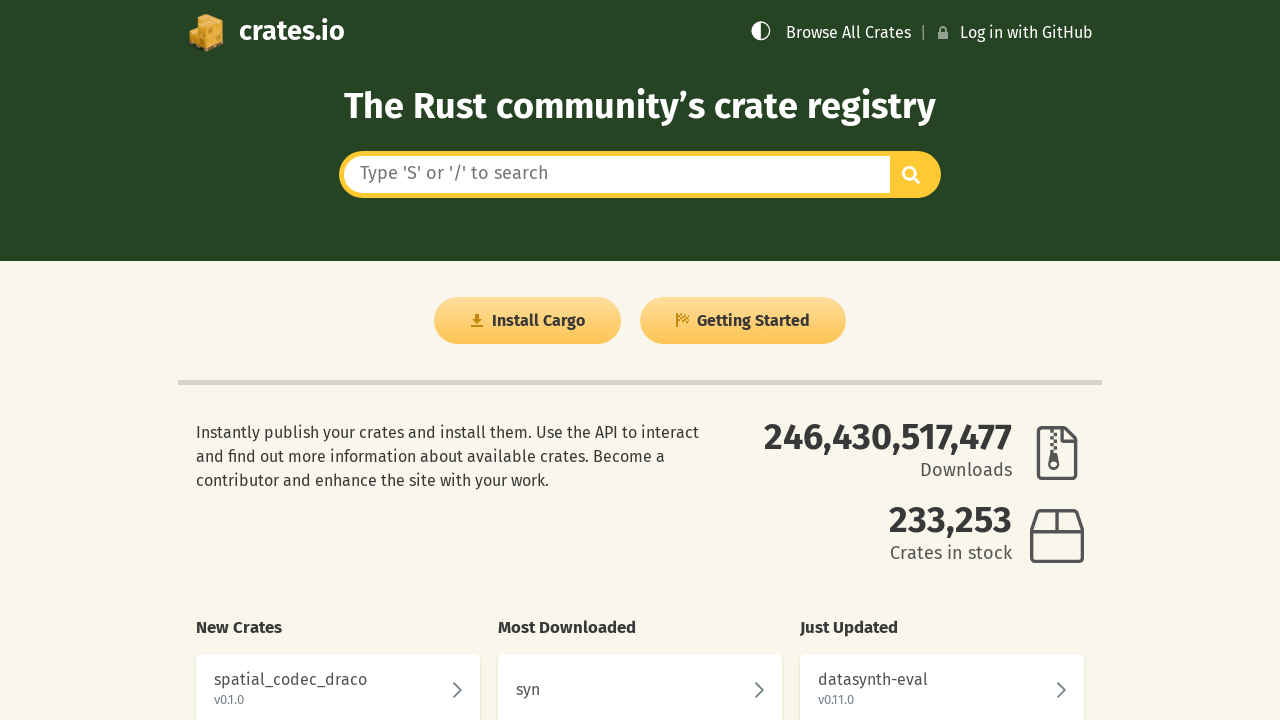